Tests drag and drop functionality by dragging an element from one location and dropping it to another on the jQuery UI demo page

Starting URL: https://jqueryui.com/droppable/

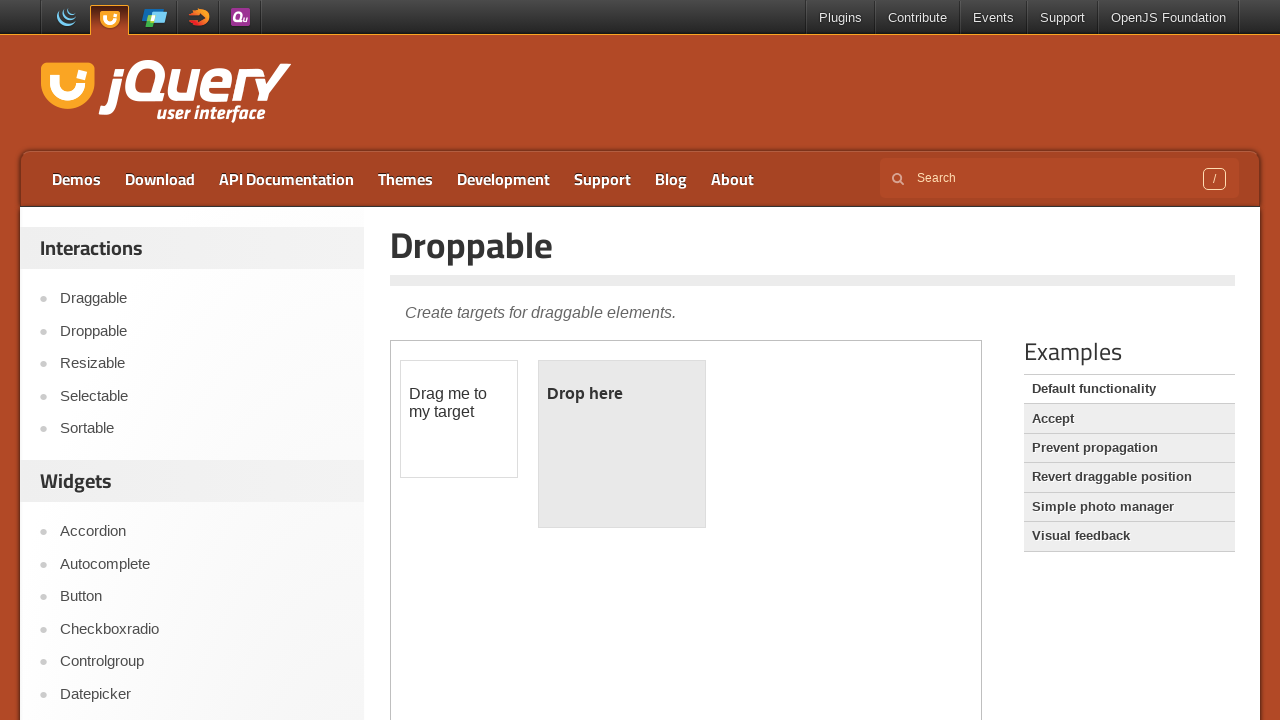

Located the iframe containing the drag and drop demo
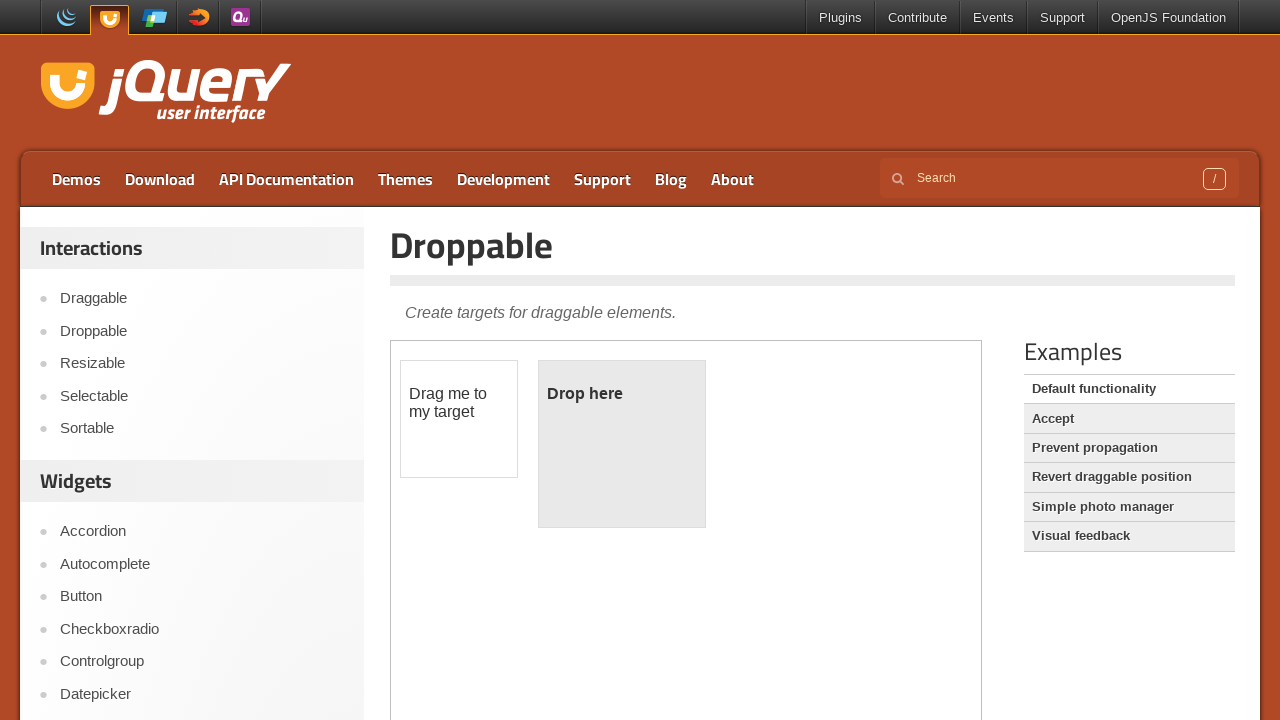

Located the draggable element with id 'draggable'
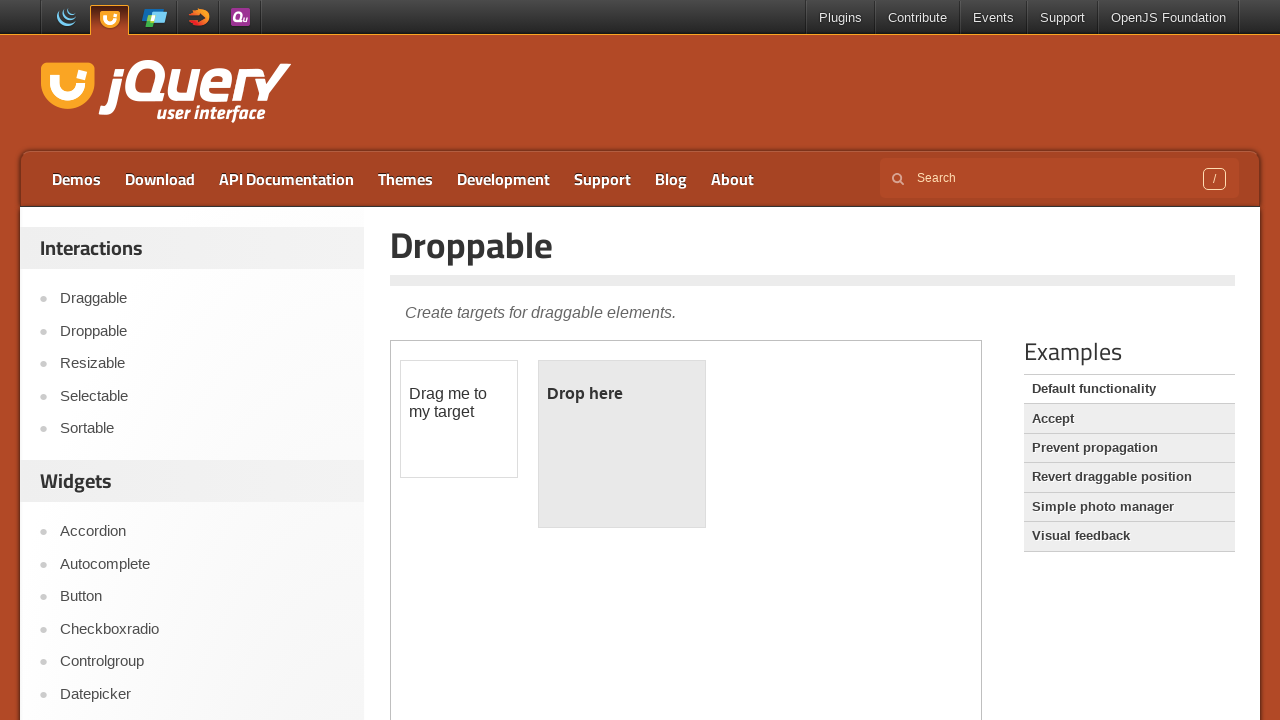

Located the droppable target element with id 'droppable'
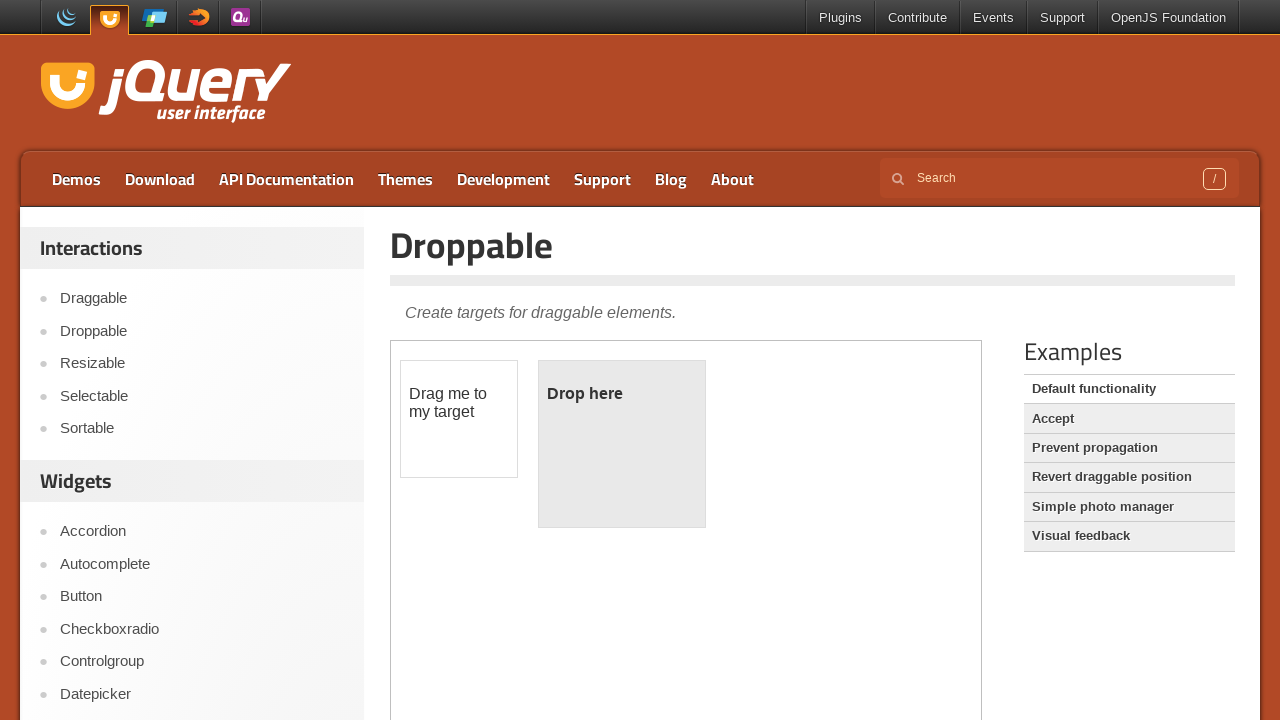

Dragged the draggable element and dropped it on the droppable target at (622, 444)
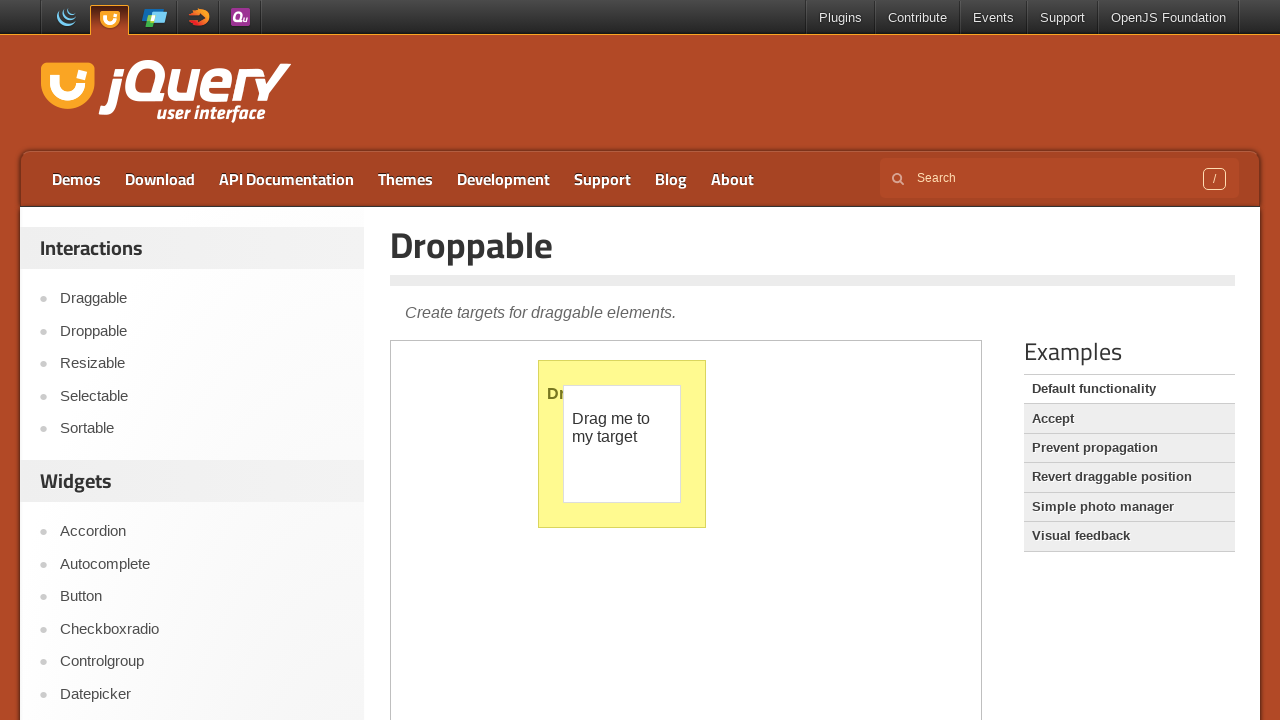

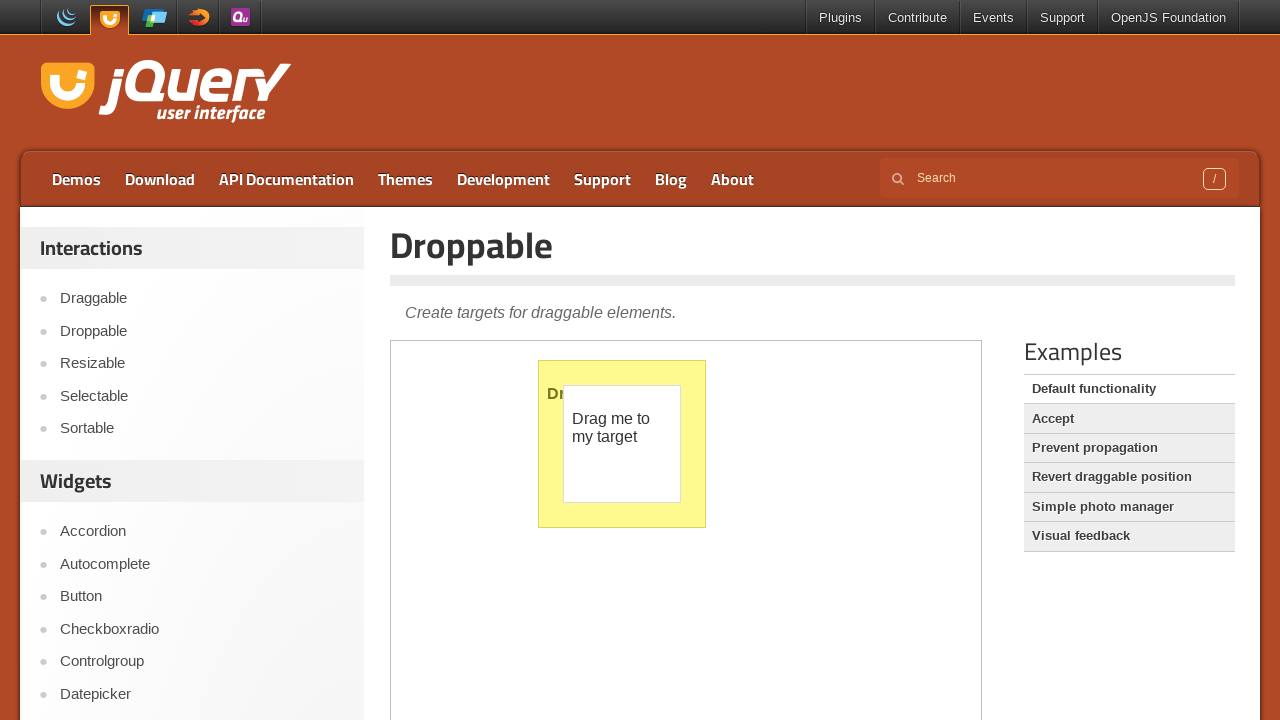